Tests a simple form demo by navigating to the form, entering a message, and clicking the submit button to get the checked value

Starting URL: https://www.lambdatest.com/selenium-playground/

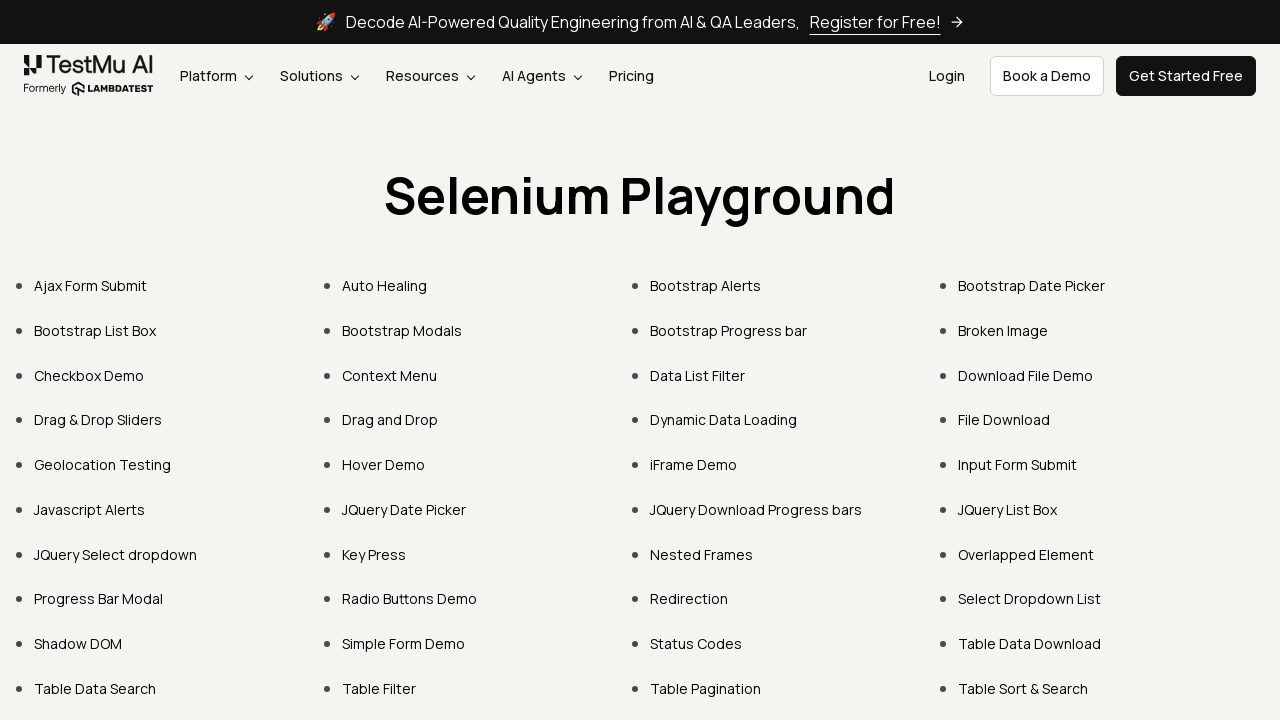

Clicked on Simple Form Demo link at (404, 644) on internal:role=link[name="Simple Form Demo"i]
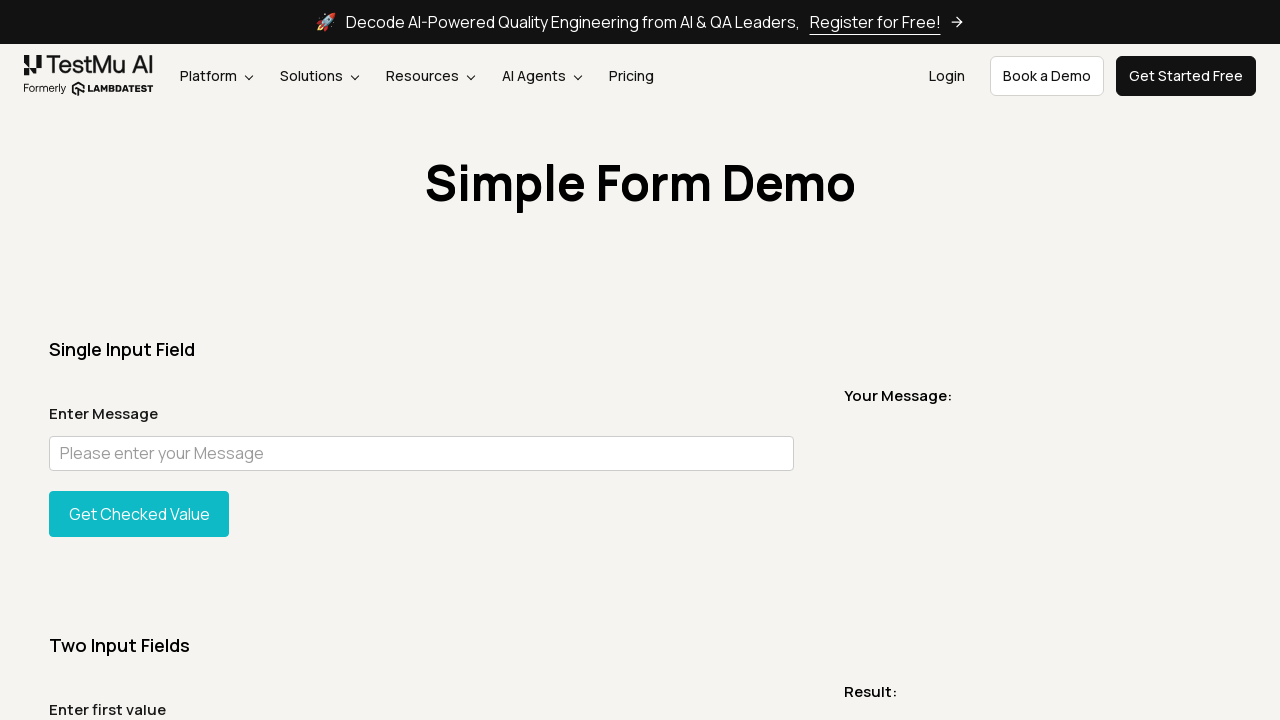

Clicked on message input field at (421, 453) on internal:attr=[placeholder="Please enter your Message"i]
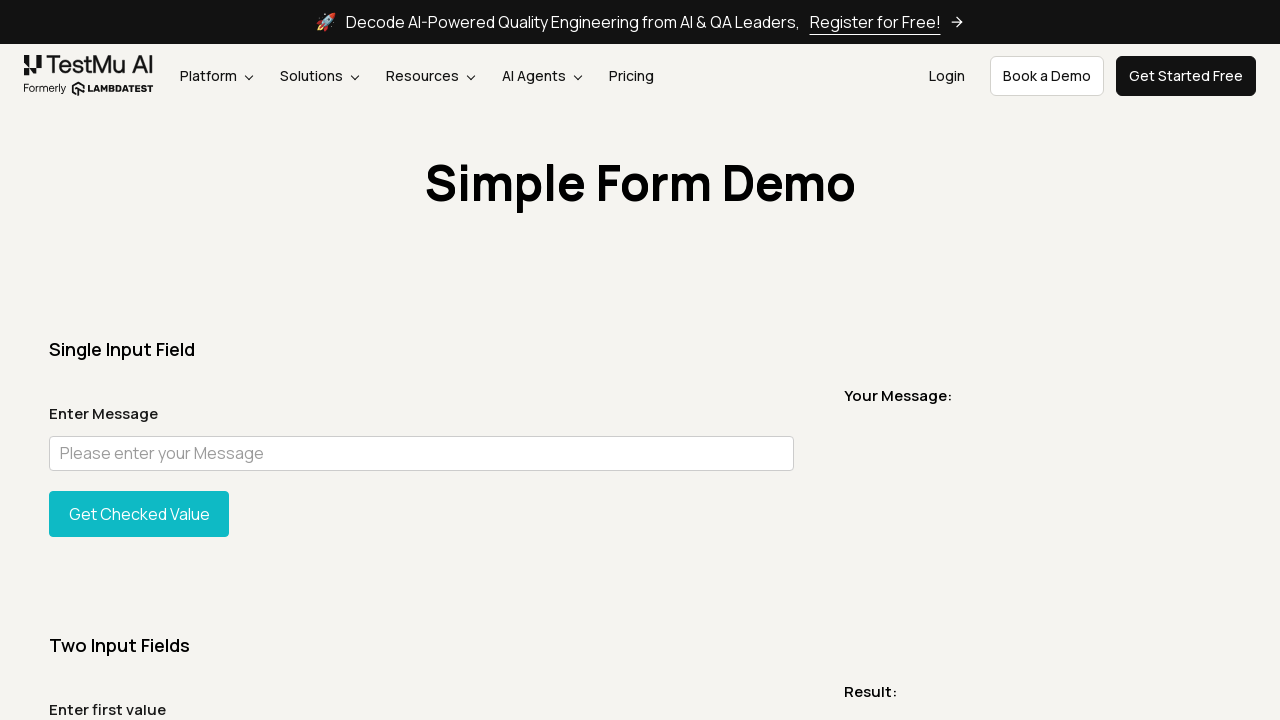

Filled message field with 'Welcome to LambdaTest' on internal:attr=[placeholder="Please enter your Message"i]
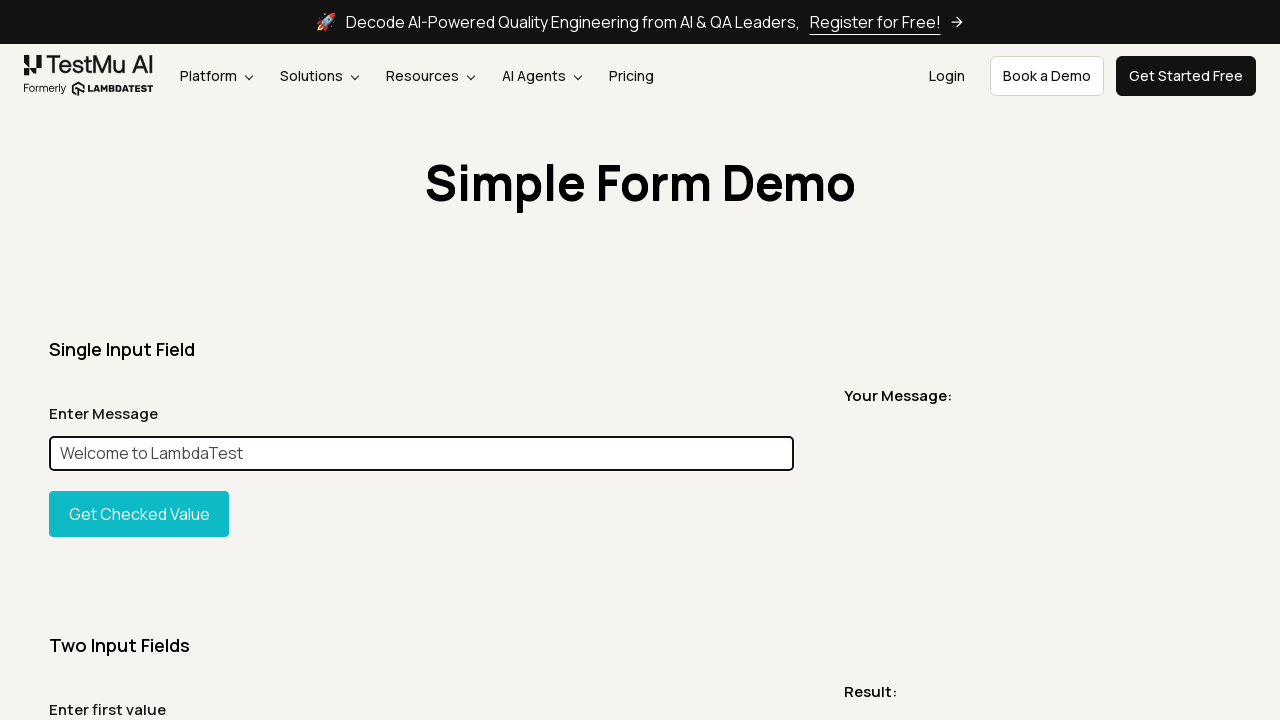

Clicked Get Checked Value button to submit form at (139, 514) on internal:role=button[name="Get Checked Value"i]
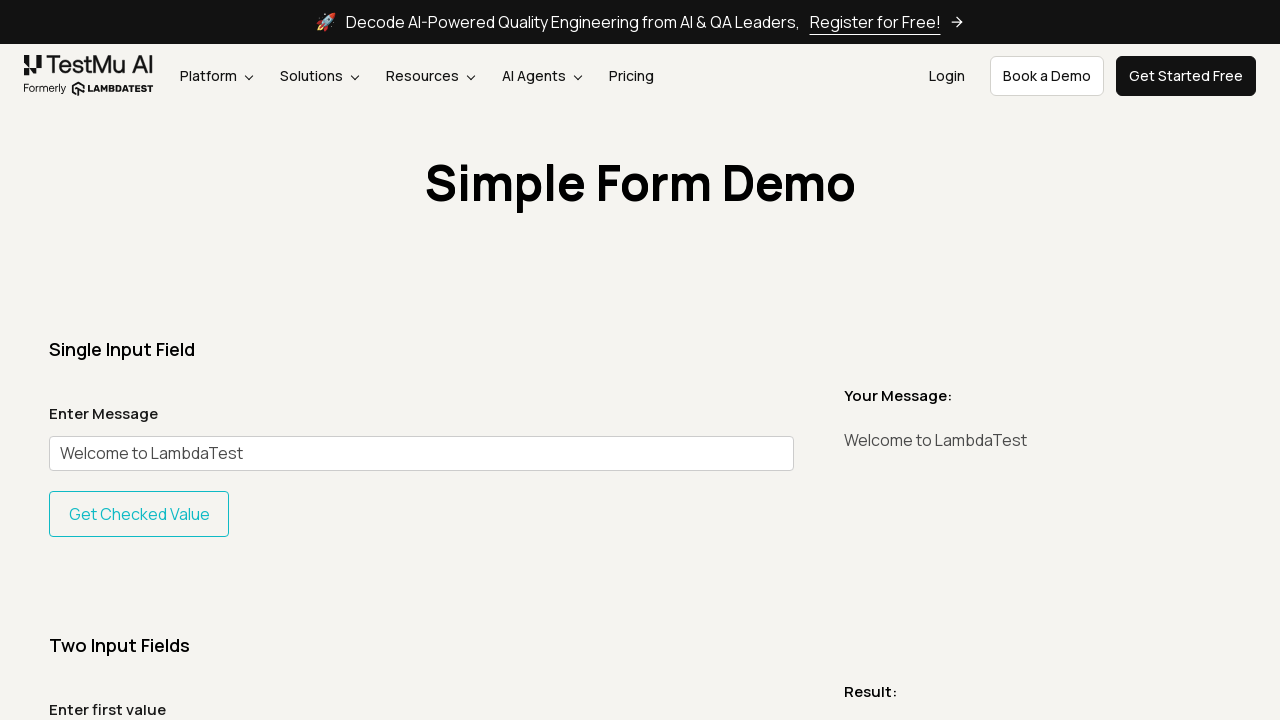

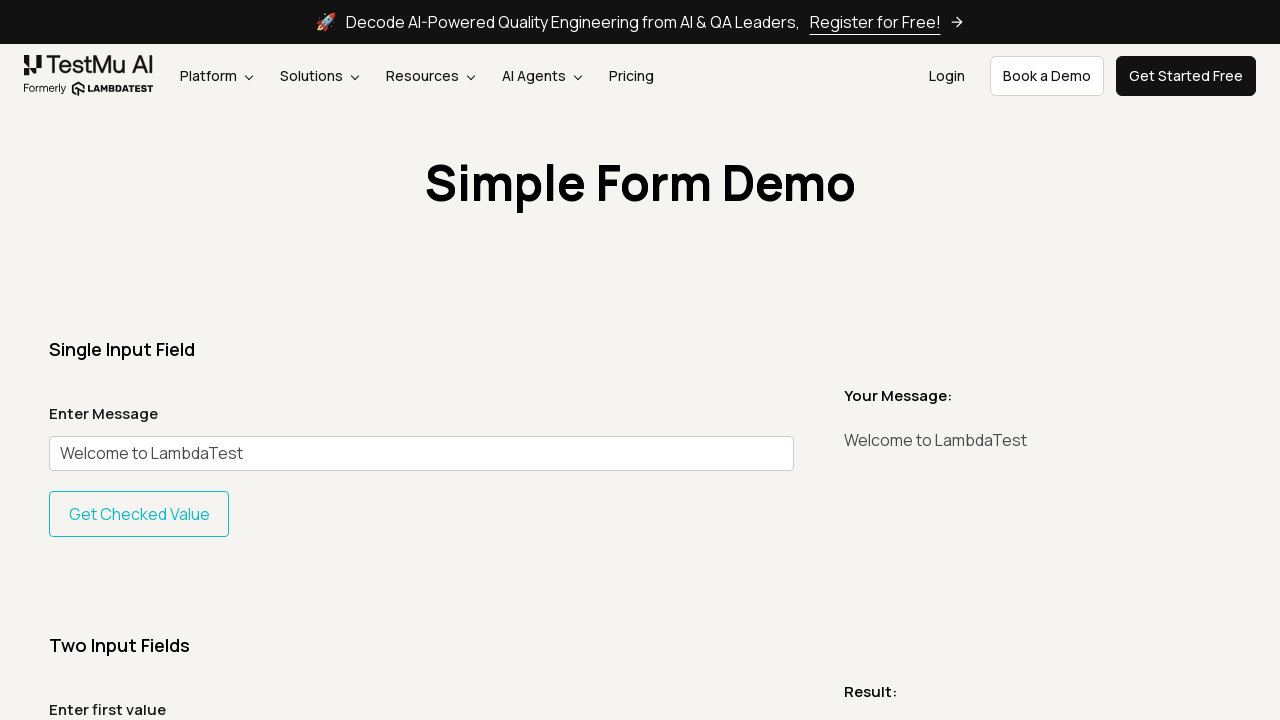